Tests clicking a button with a dynamic ID multiple times on a UI testing playground page to verify interaction with dynamically-generated elements.

Starting URL: http://uitestingplayground.com/dynamicid

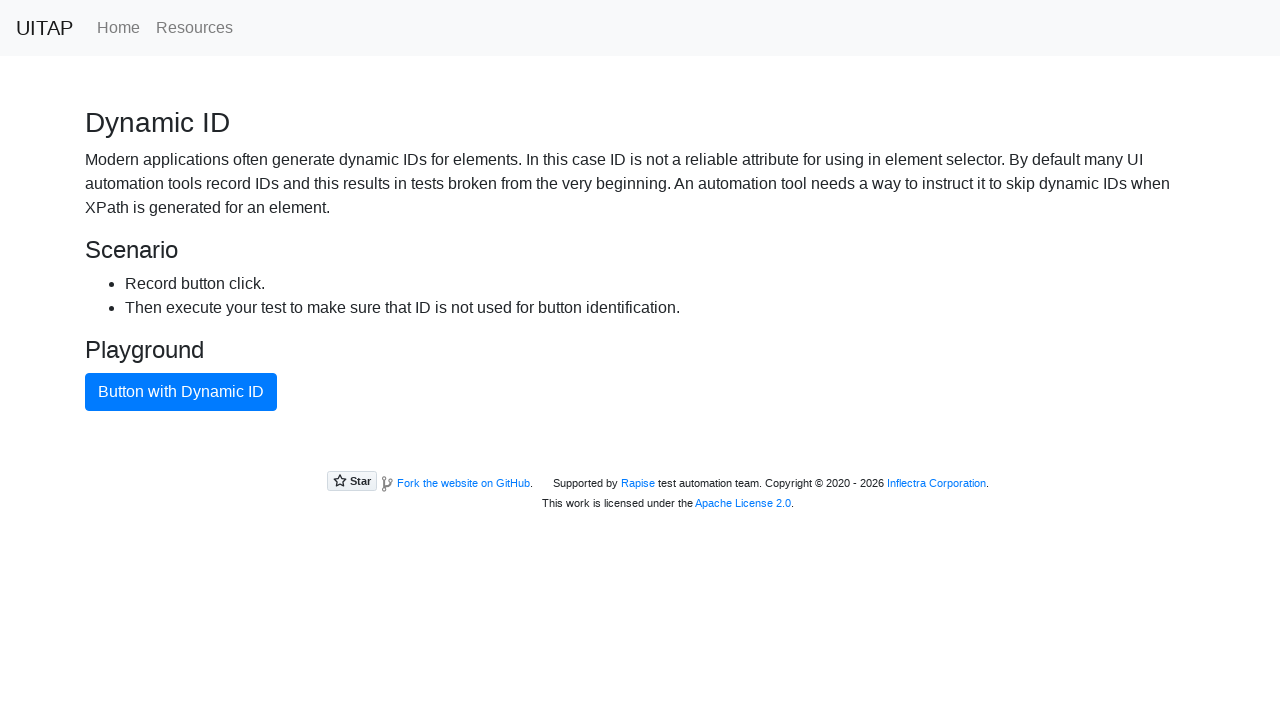

Navigated to UI Testing Playground dynamic ID page
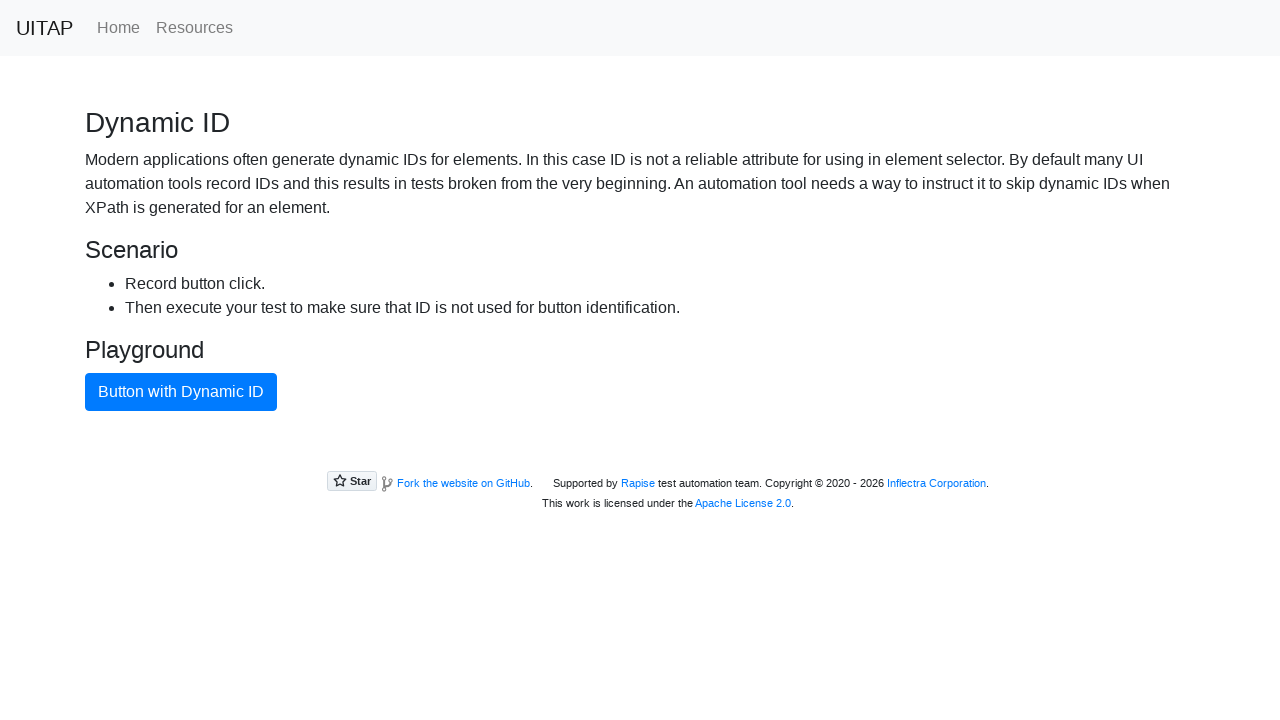

Clicked primary button (click #1 of 3) at (181, 392) on button.btn-primary
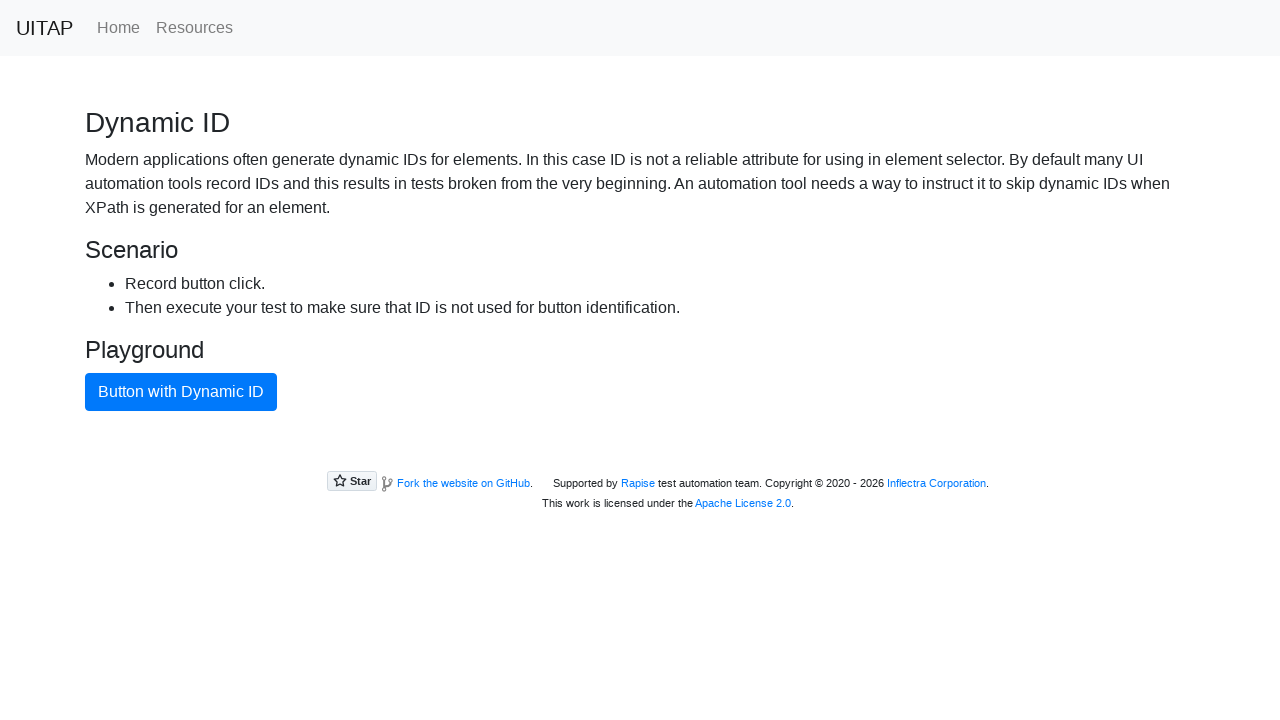

Waited 1 second between button clicks
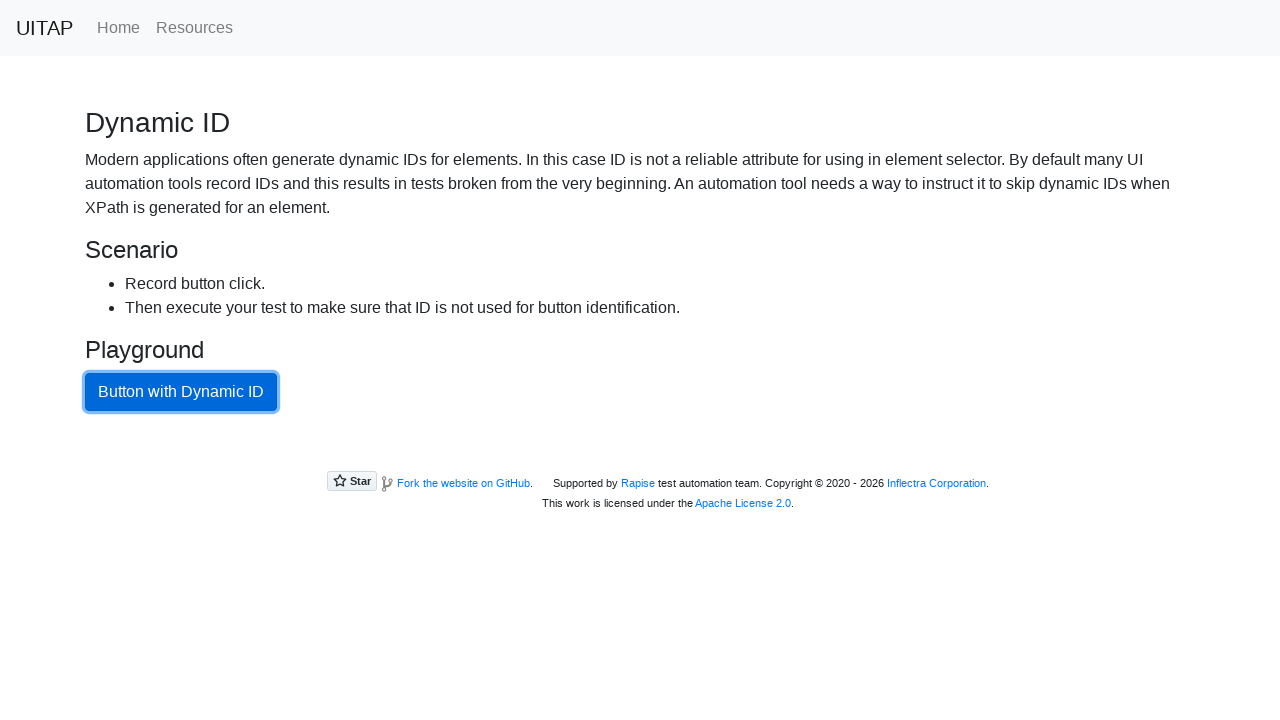

Clicked primary button (click #2 of 3) at (181, 392) on button.btn-primary
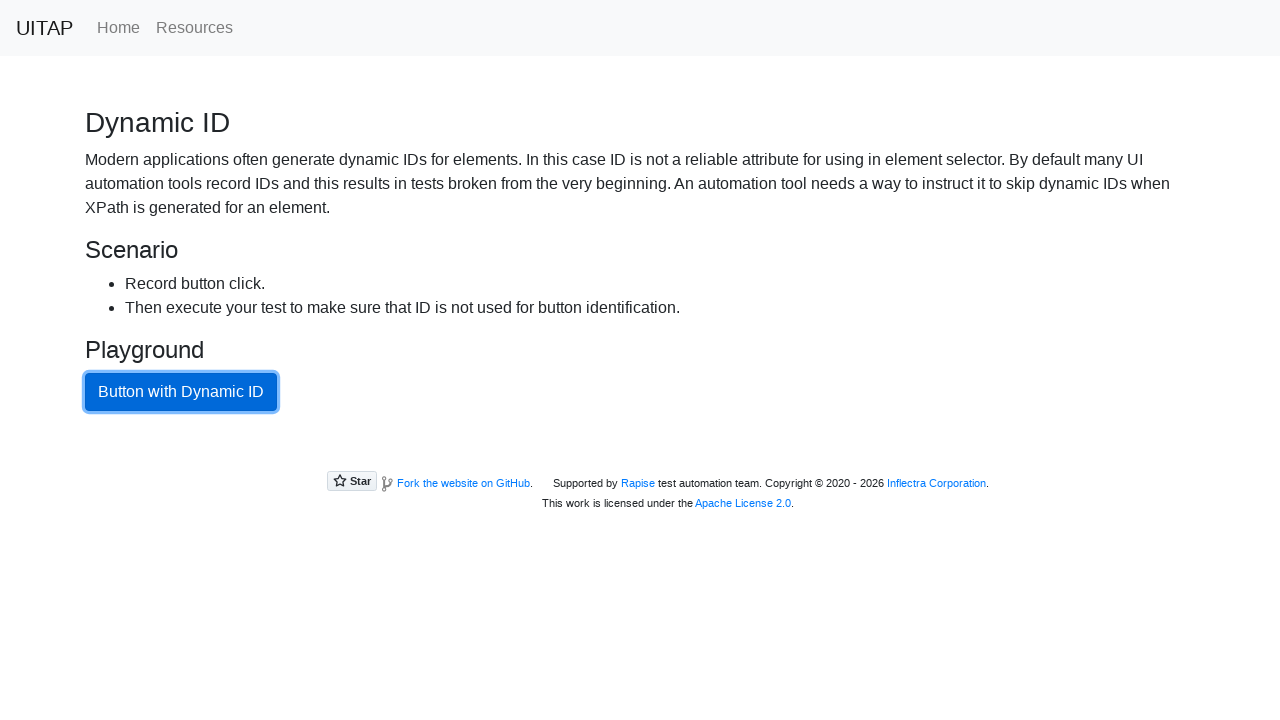

Waited 1 second between button clicks
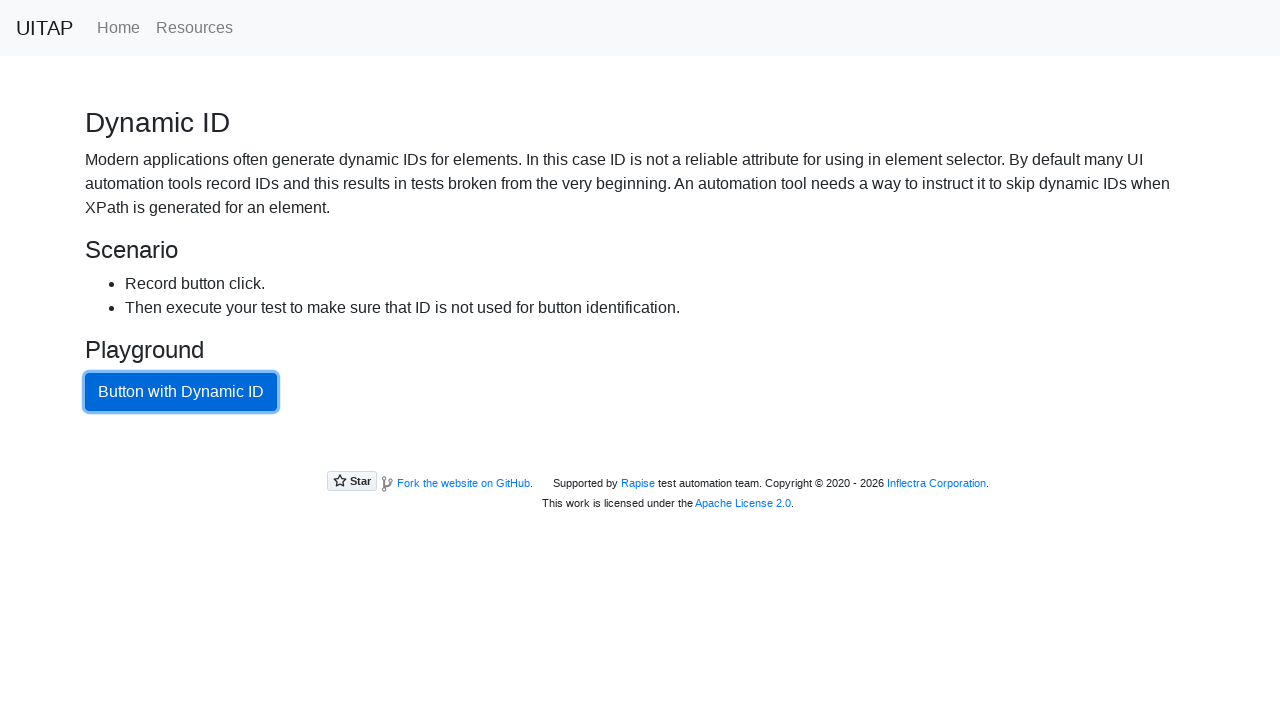

Clicked primary button (click #3 of 3) at (181, 392) on button.btn-primary
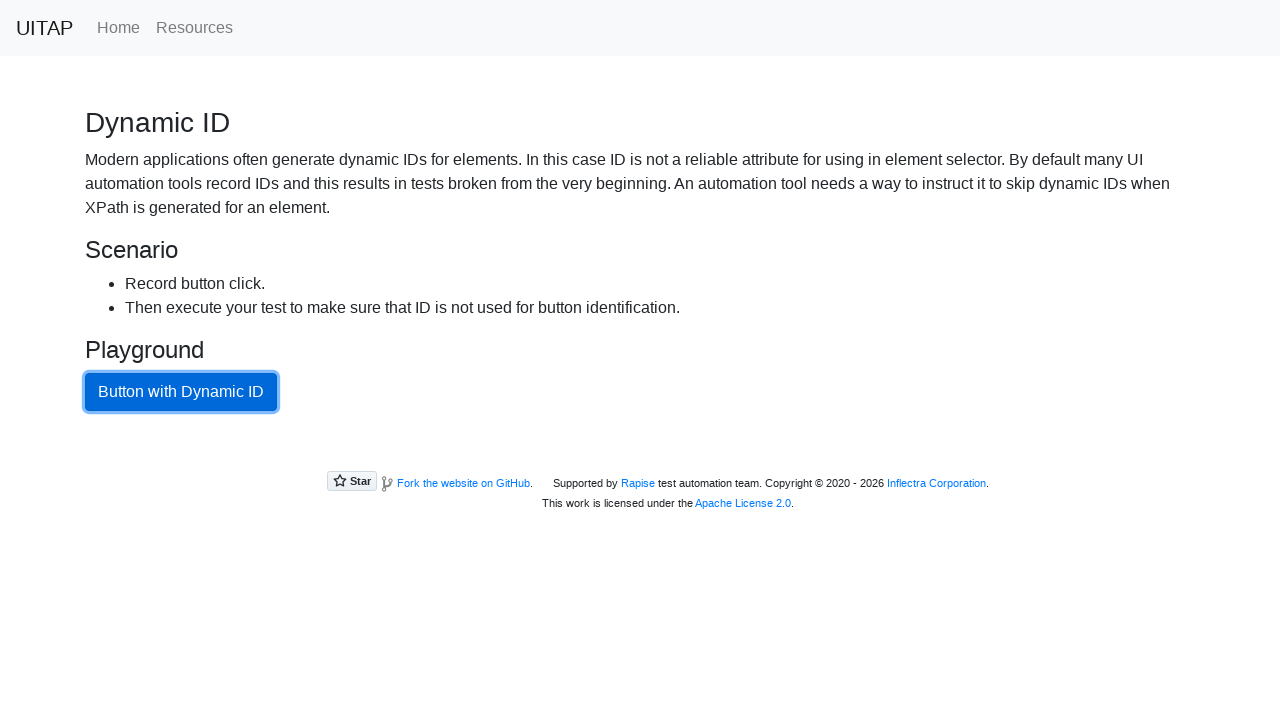

Waited 1 second between button clicks
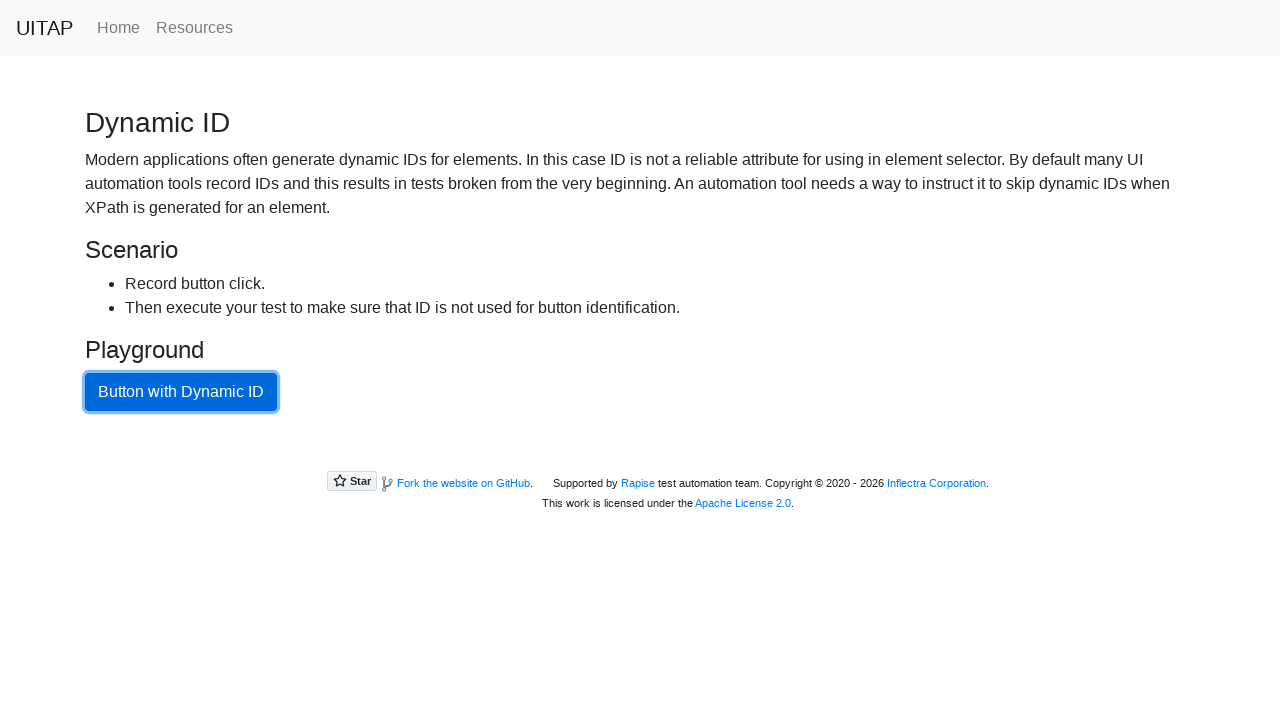

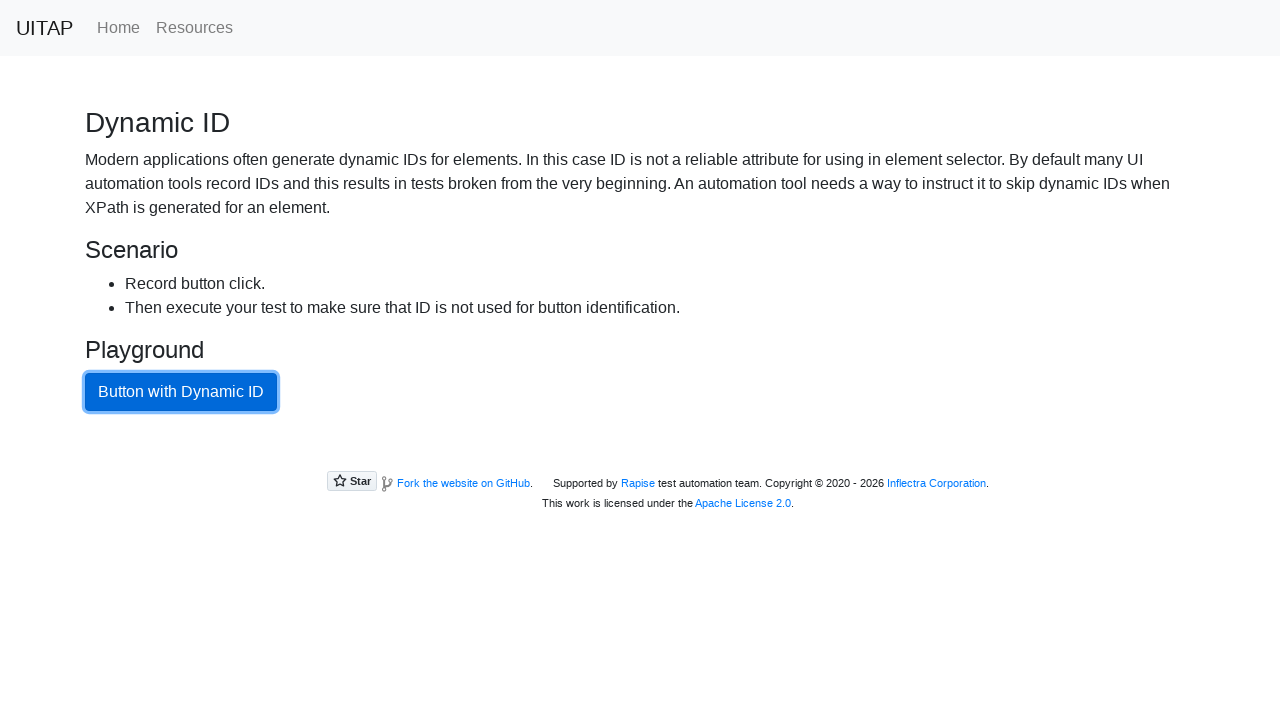